Tests clicking a button with dynamic ID by clicking the blue primary button 3 times.

Starting URL: http://uitestingplayground.com/dynamicid

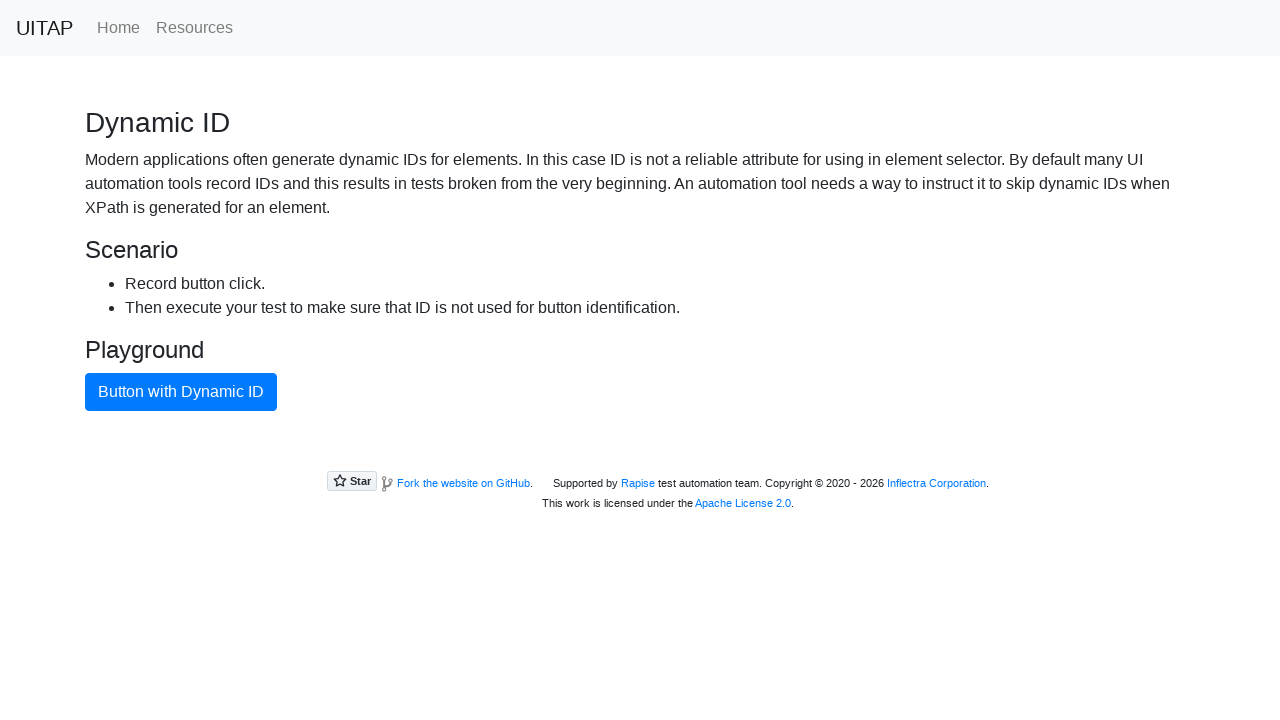

Clicked the blue primary button with dynamic ID at (181, 392) on button.btn-primary
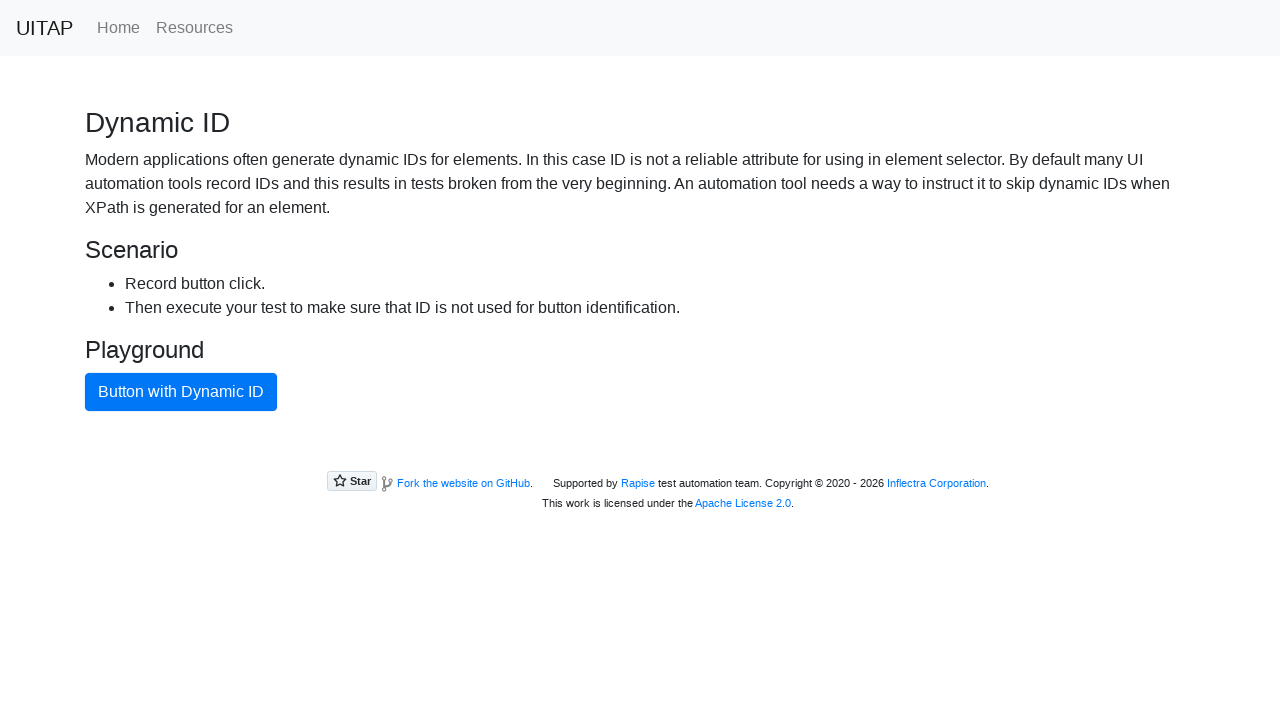

Clicked the blue primary button with dynamic ID at (181, 392) on button.btn-primary
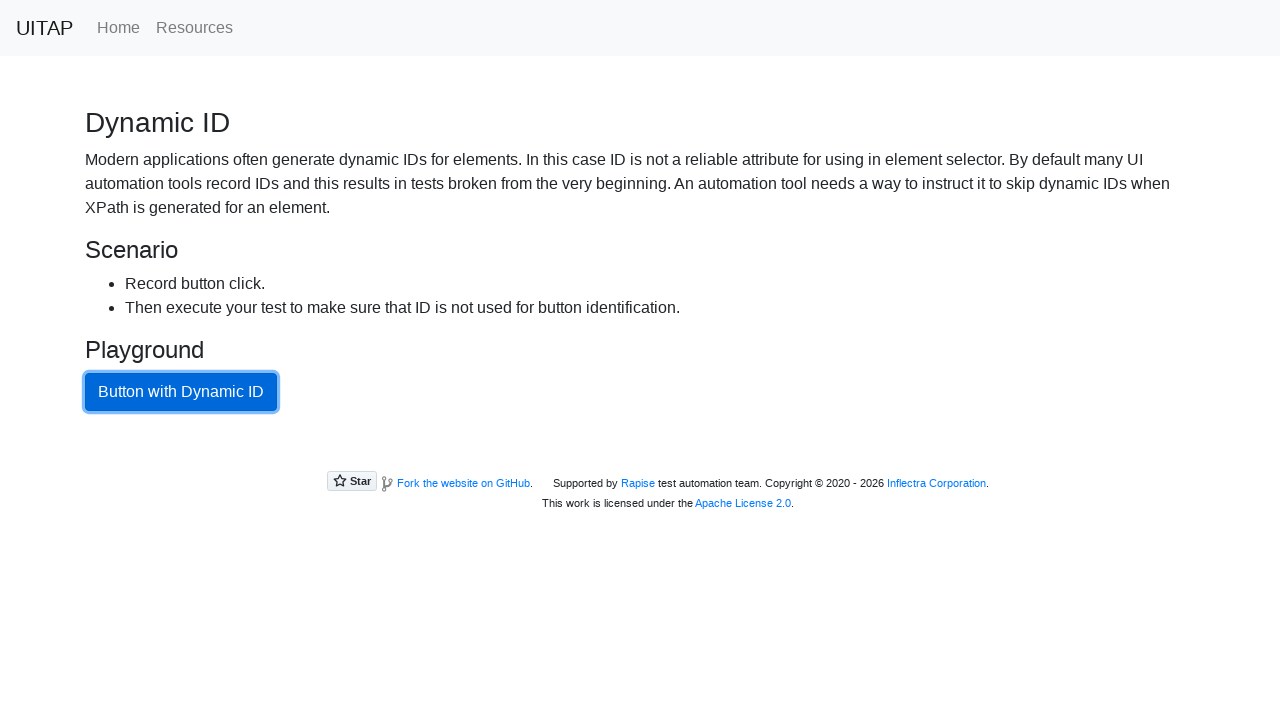

Clicked the blue primary button with dynamic ID at (181, 392) on button.btn-primary
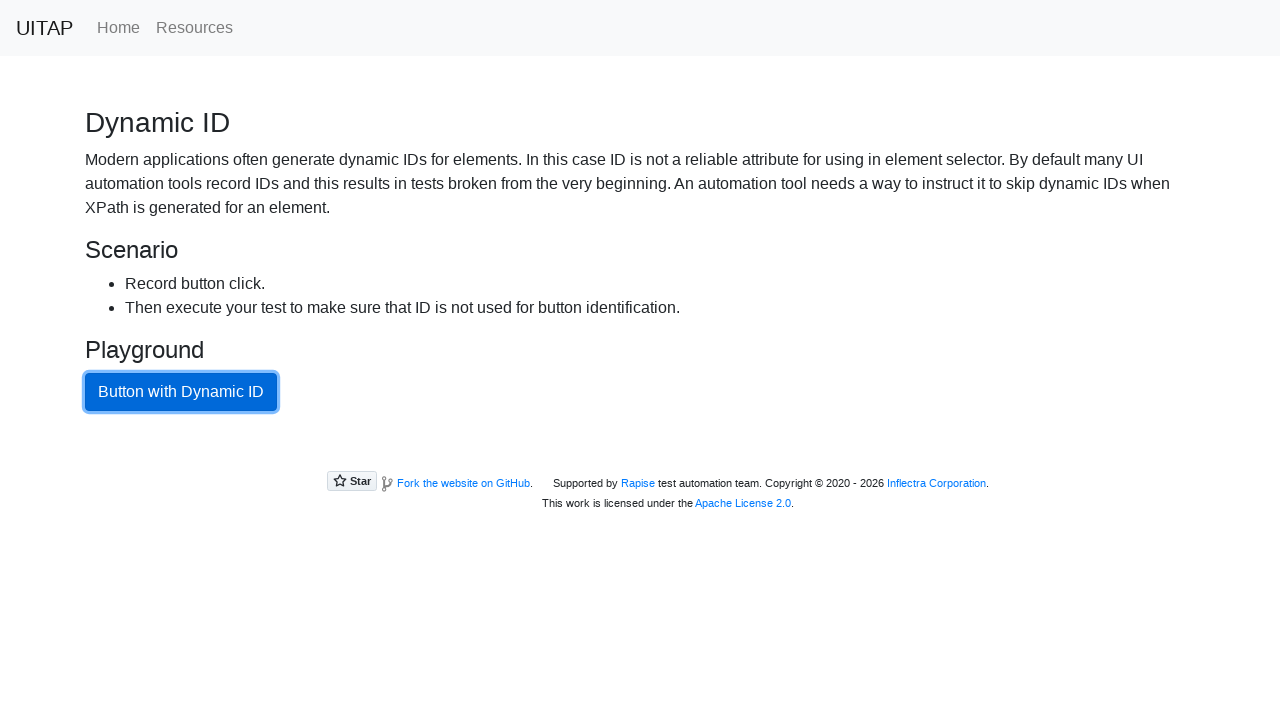

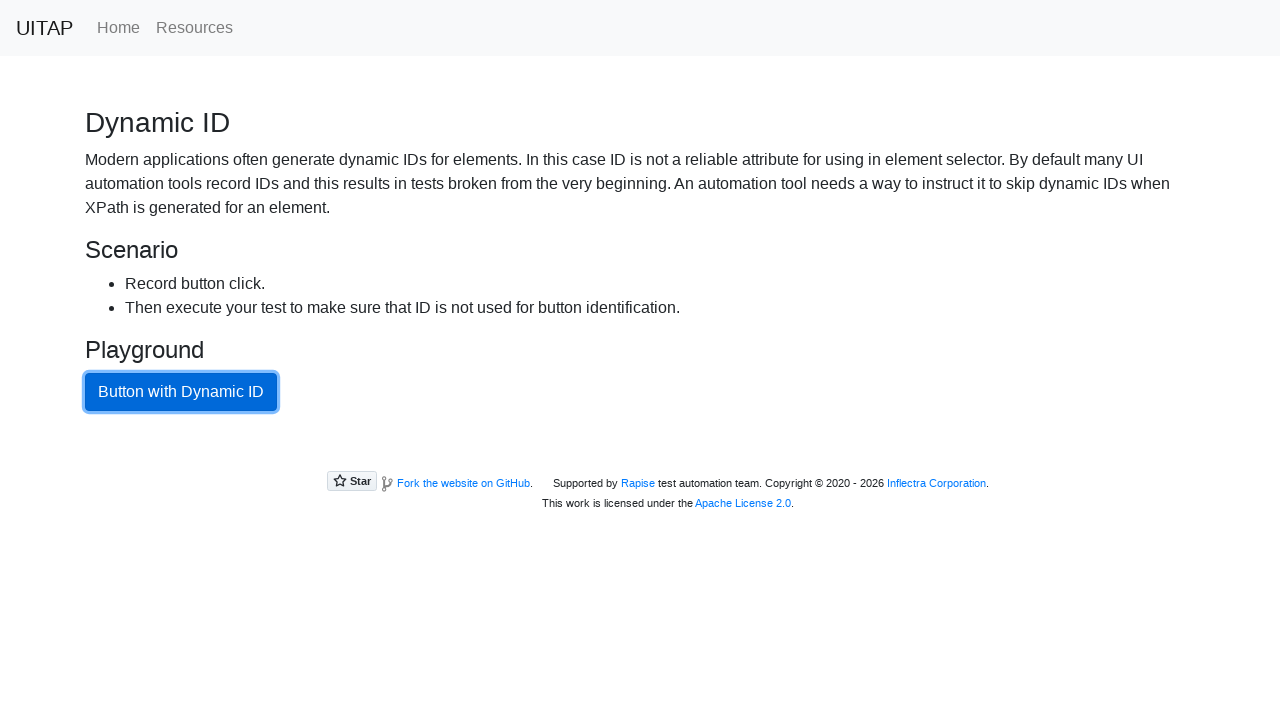